Tests login form validation by submitting empty username and password fields and verifying the error message for missing username

Starting URL: https://www.saucedemo.com/

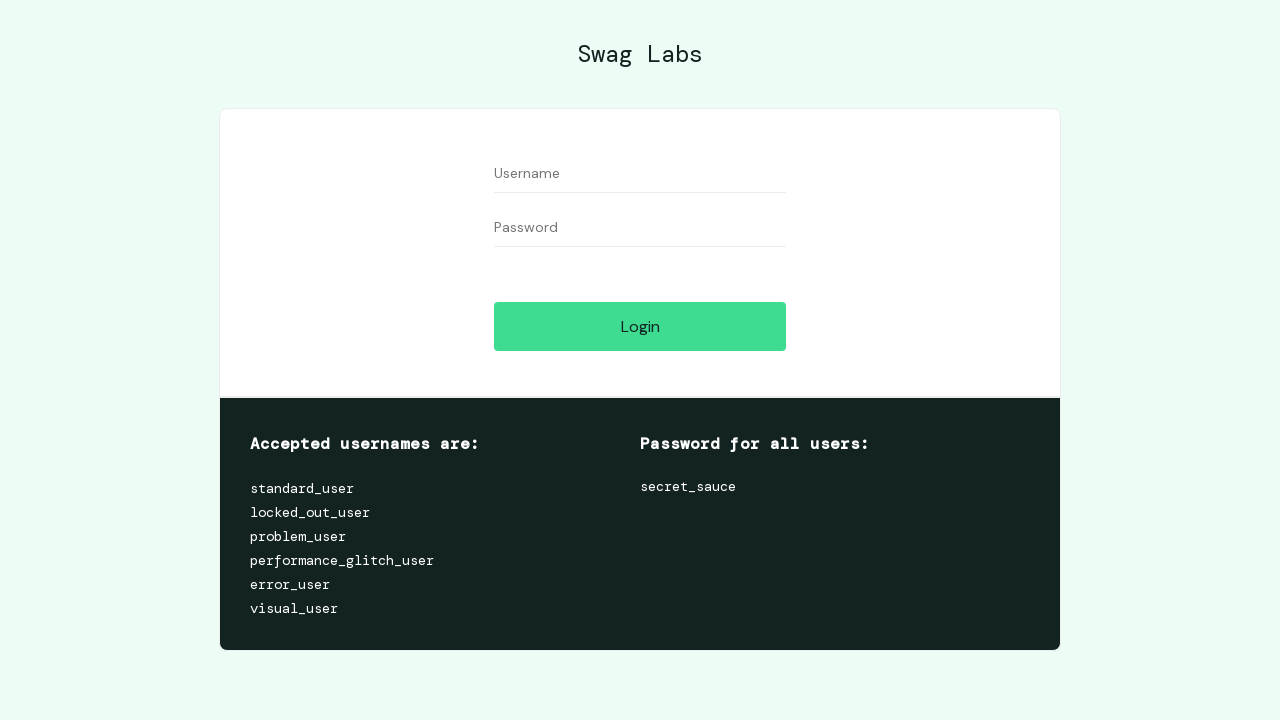

Cleared username field on #user-name
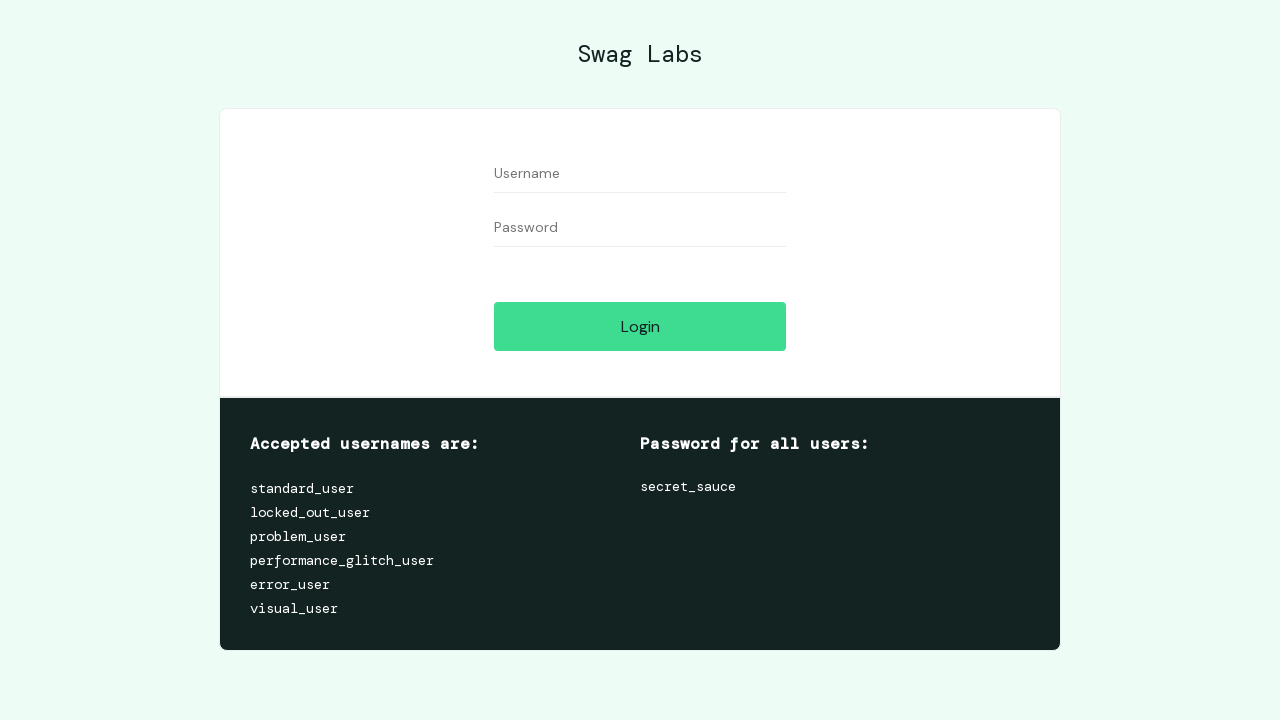

Cleared password field on #password
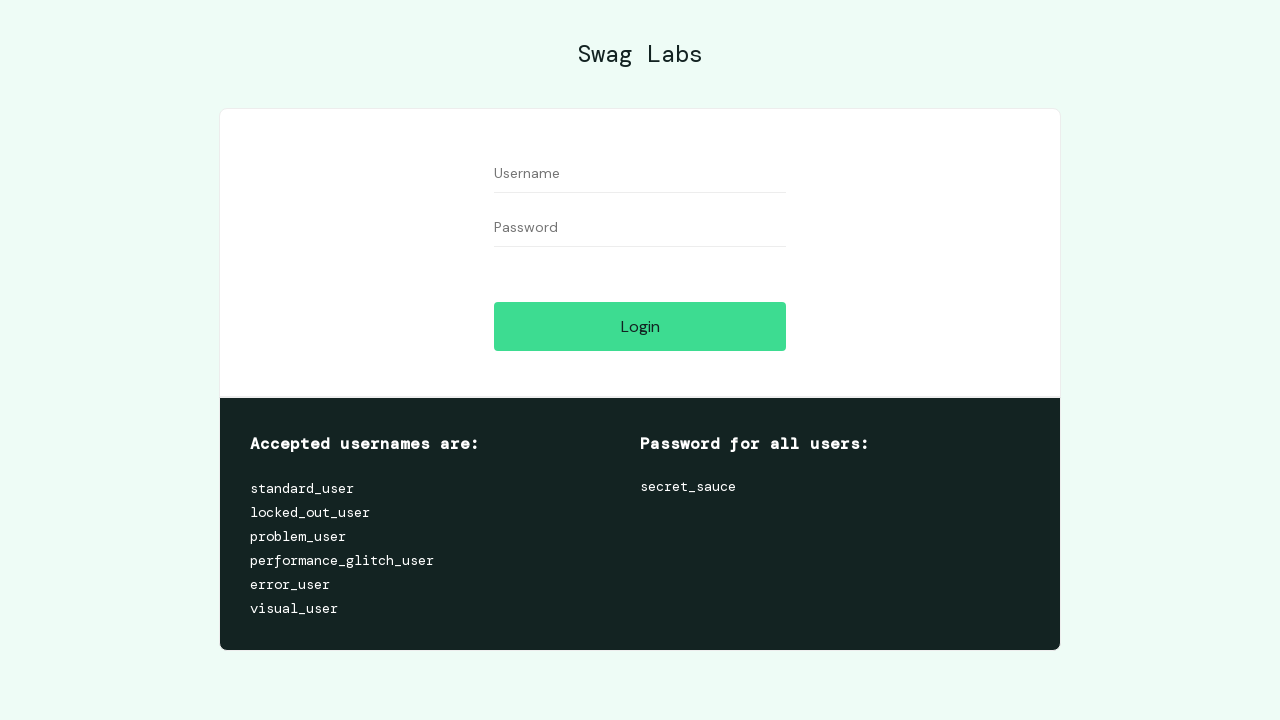

Clicked login button with empty credentials at (640, 326) on #login-button
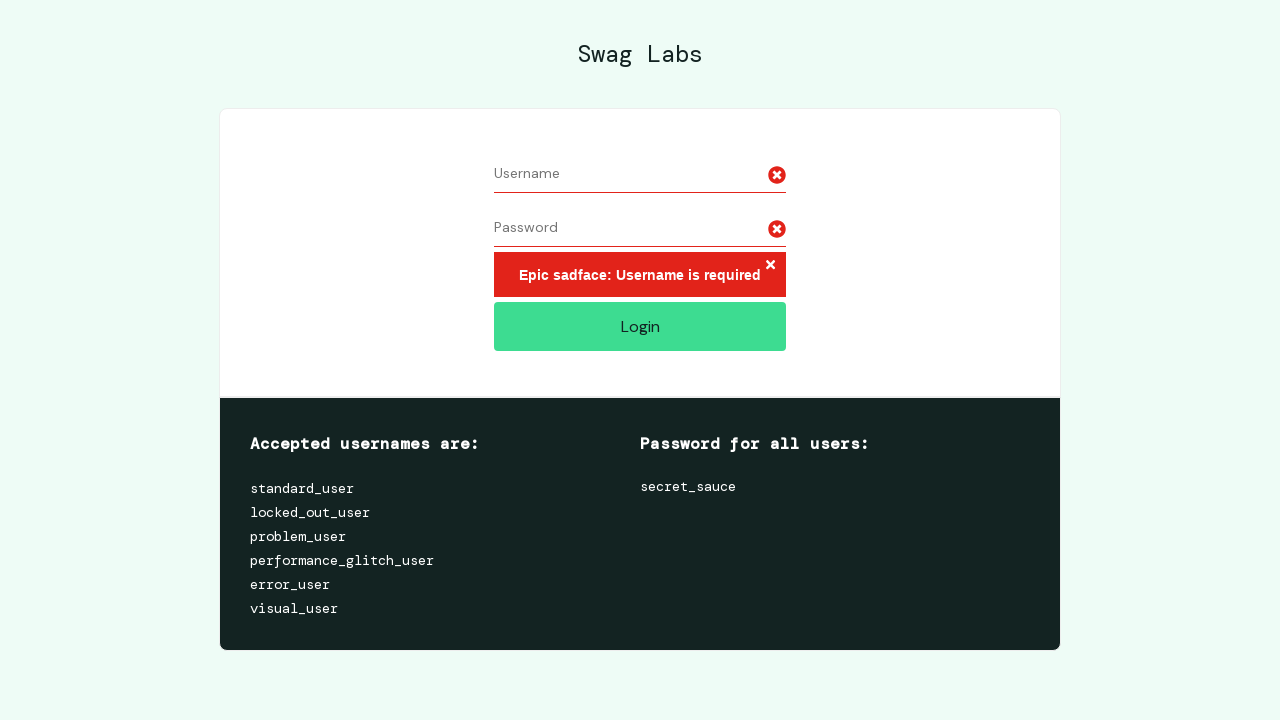

Error message for missing username appeared
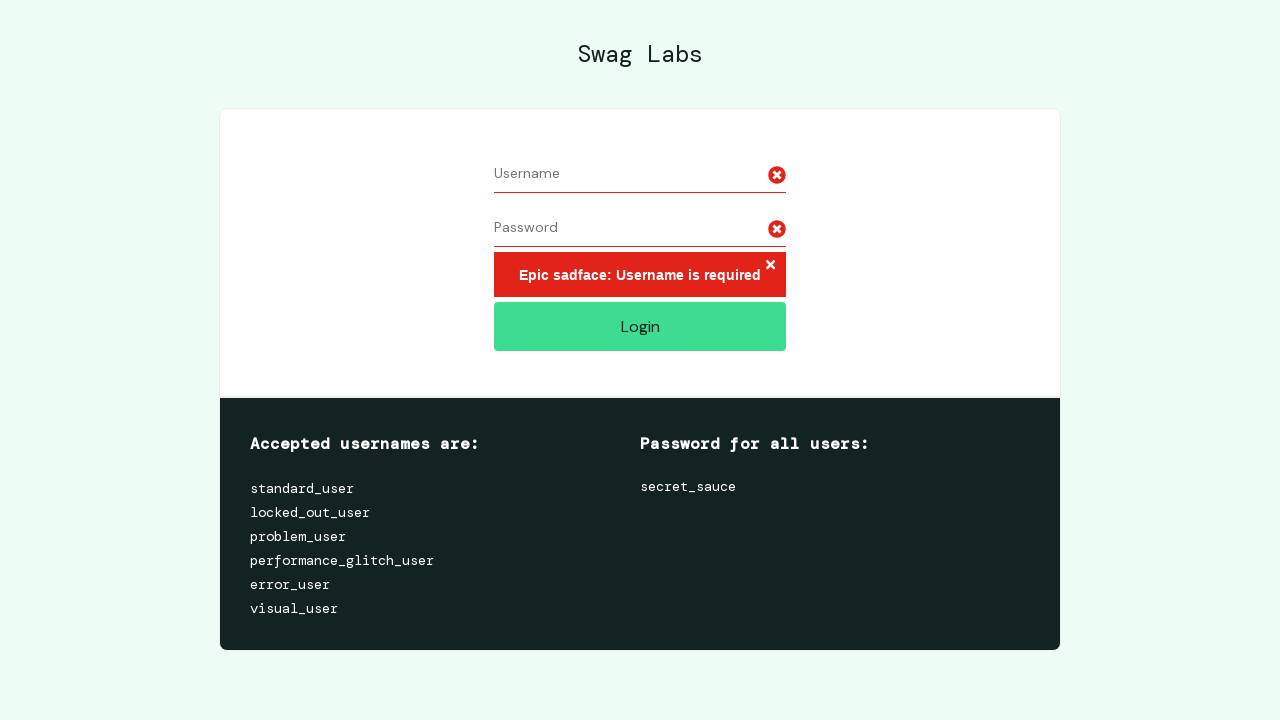

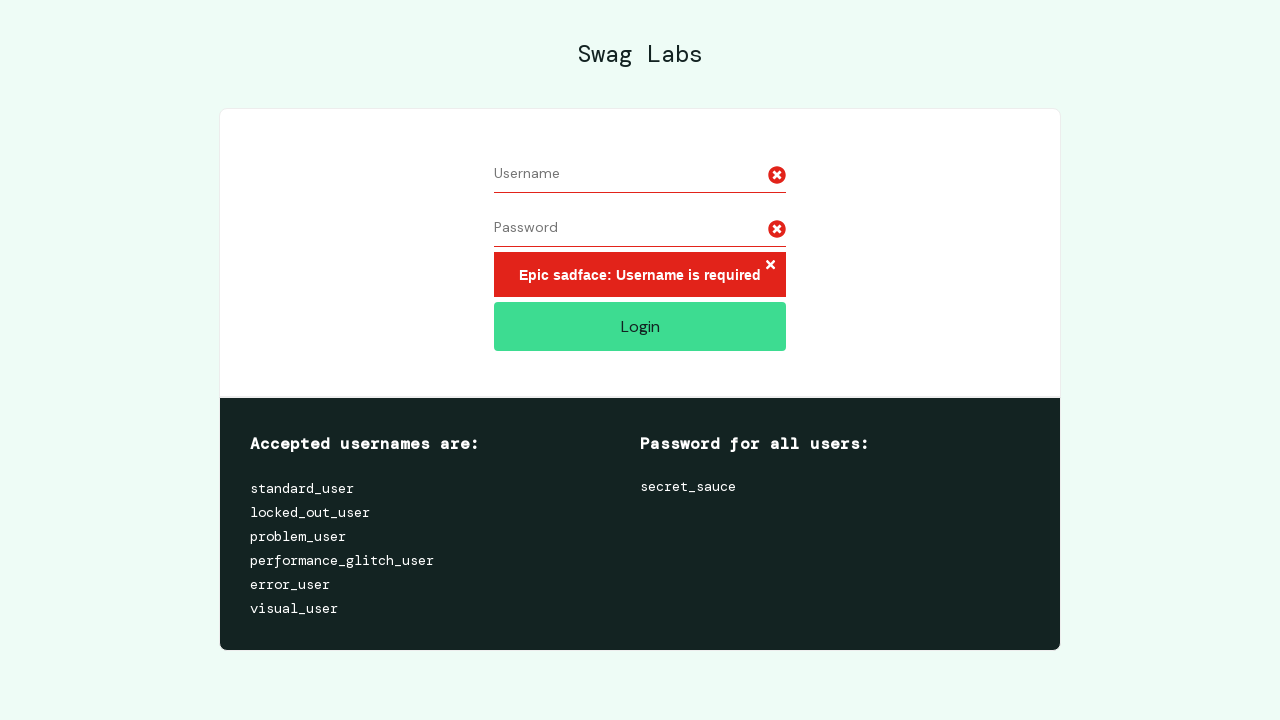